Tests file upload functionality by selecting a file, clicking the upload button, and verifying the success message is displayed

Starting URL: https://practice.cydeo.com/upload

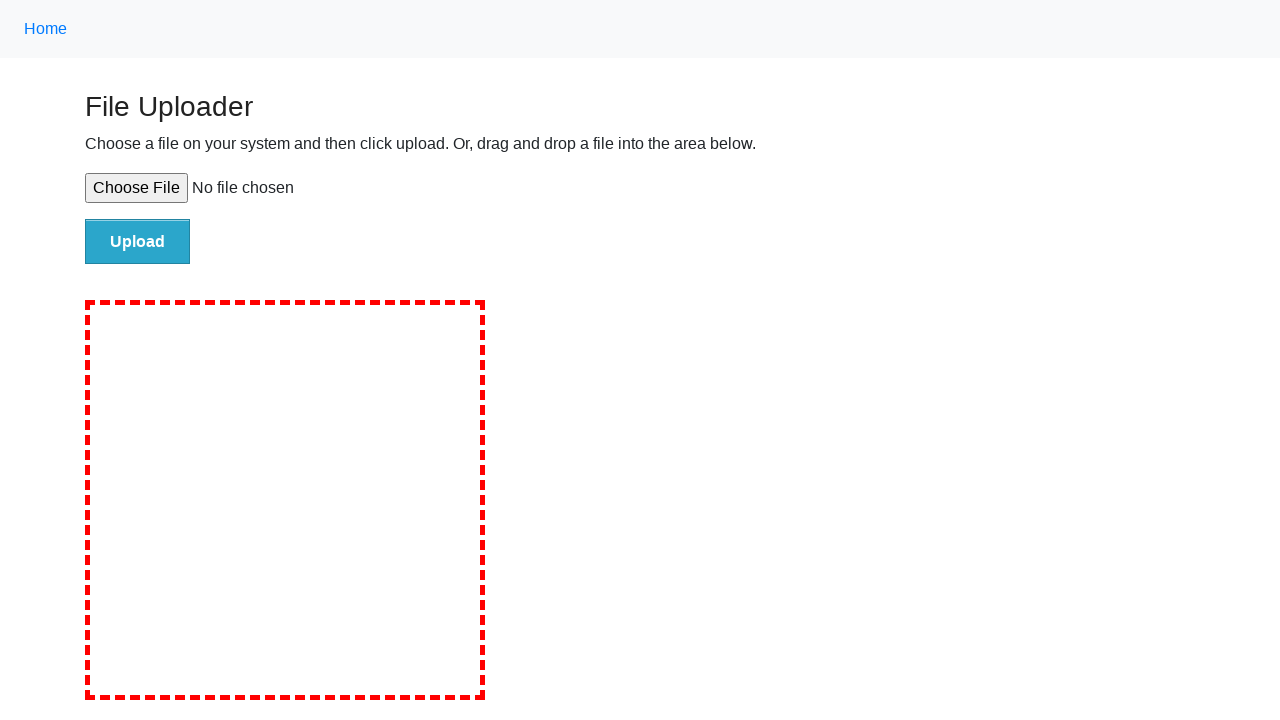

Located file upload input element
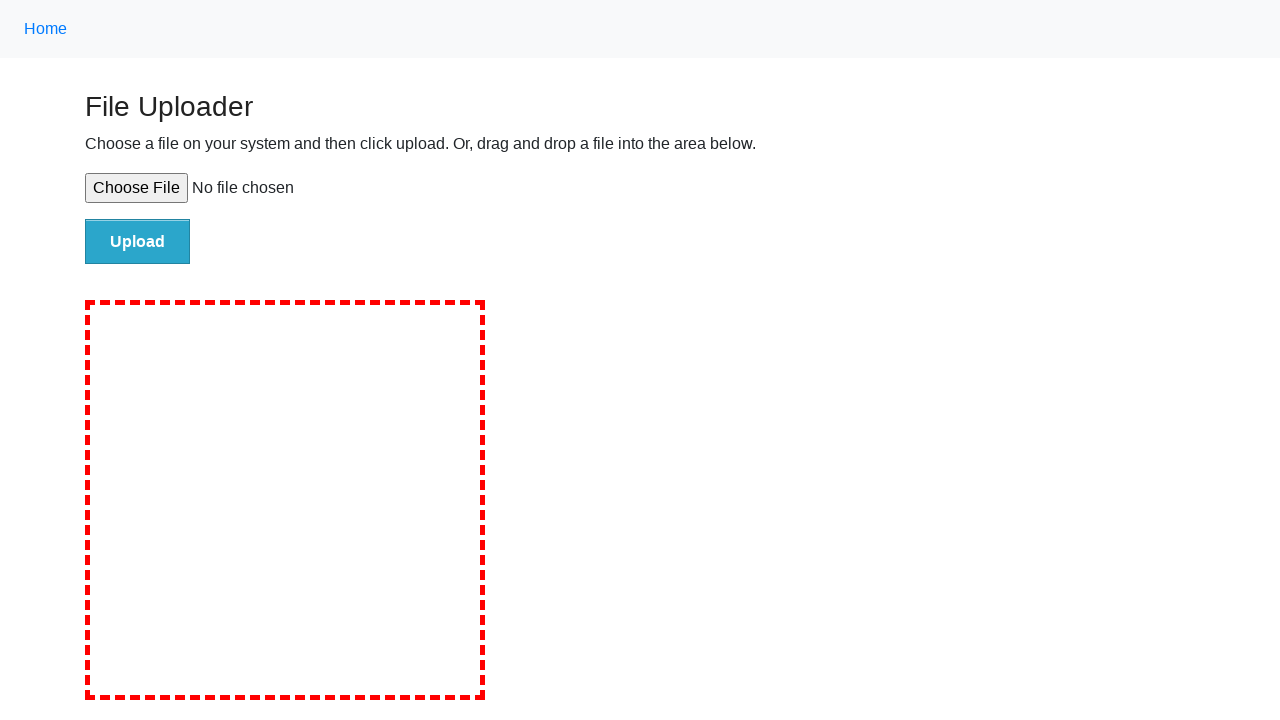

Set test file (test-upload.txt) in upload input
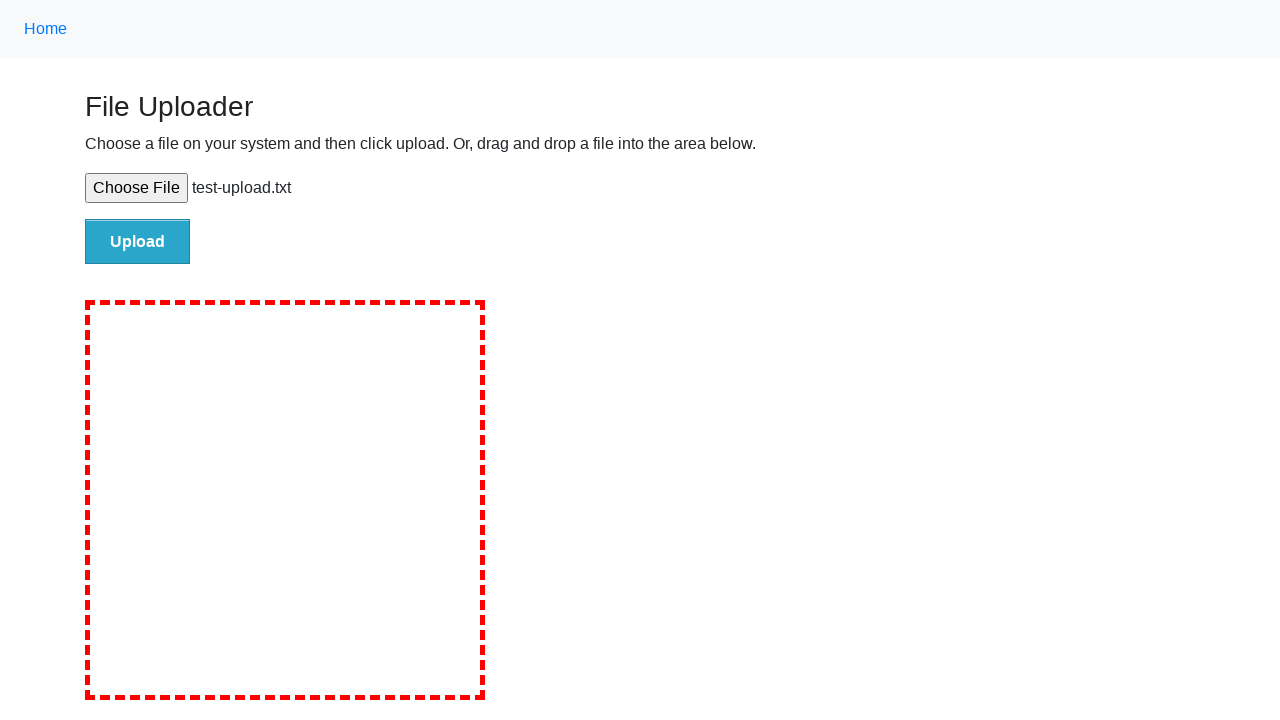

Clicked upload button to submit file at (138, 241) on #file-submit
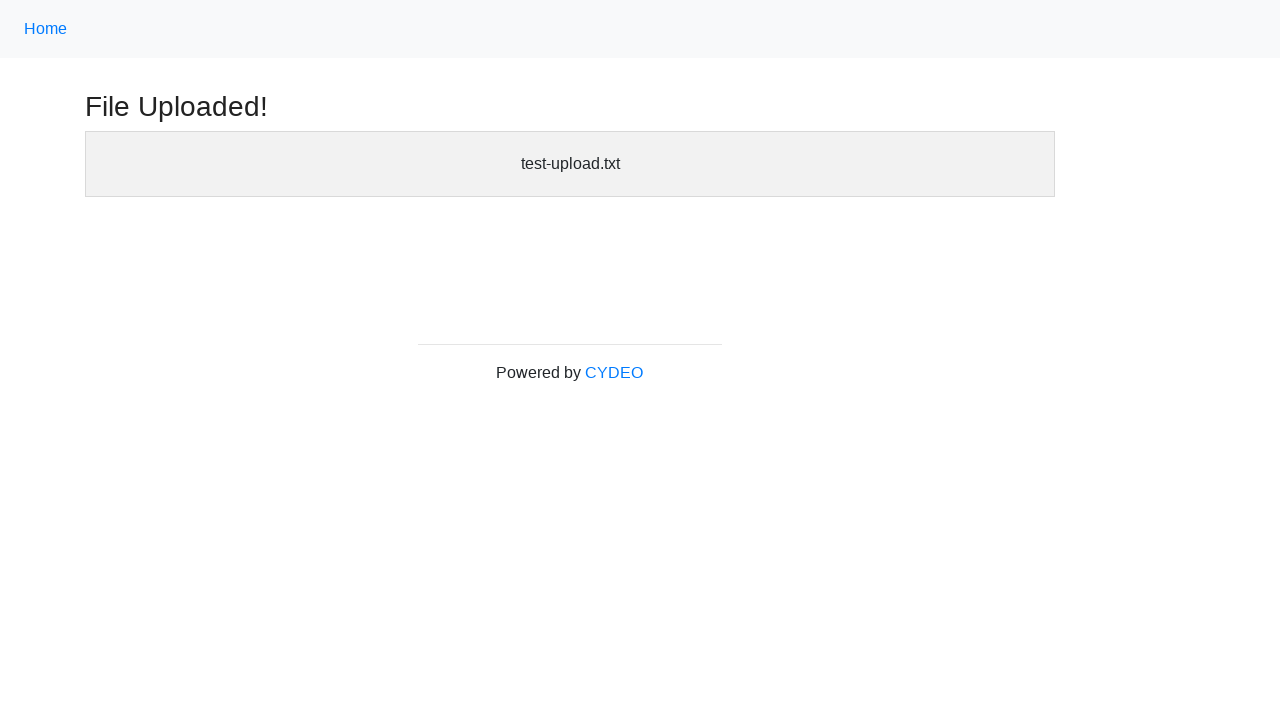

Success message header became visible after upload
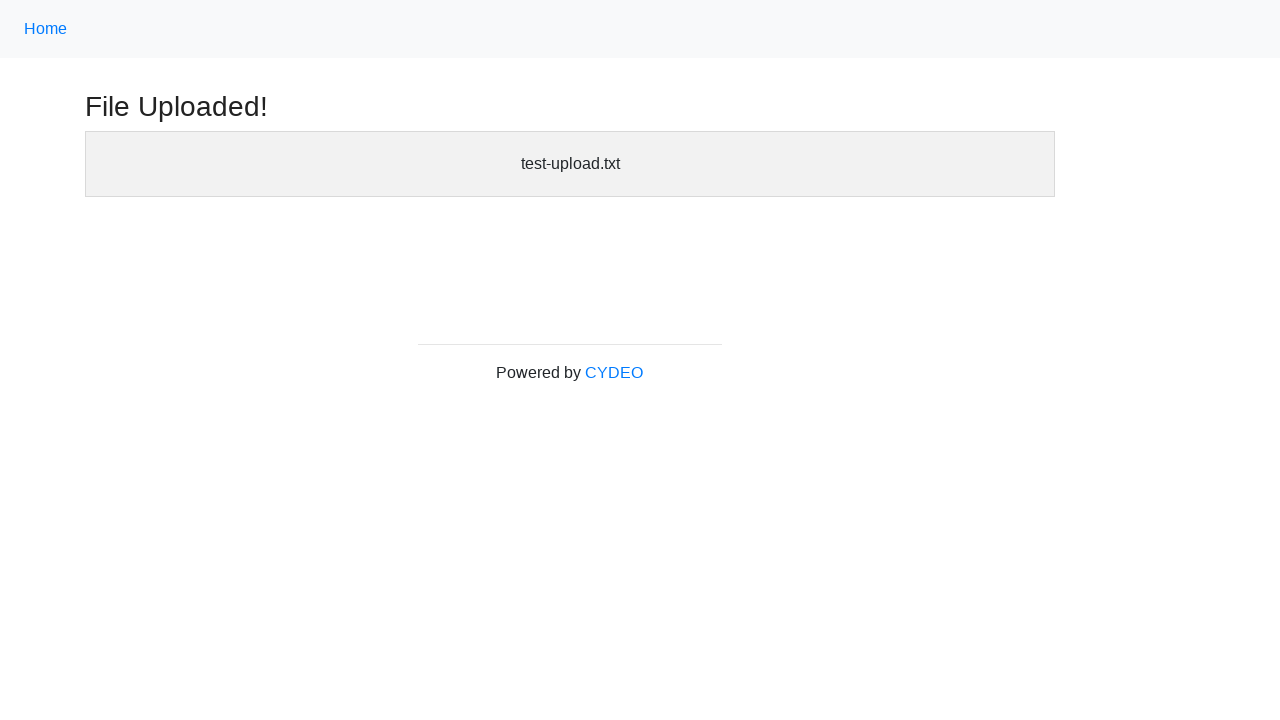

Verified success message header is visible
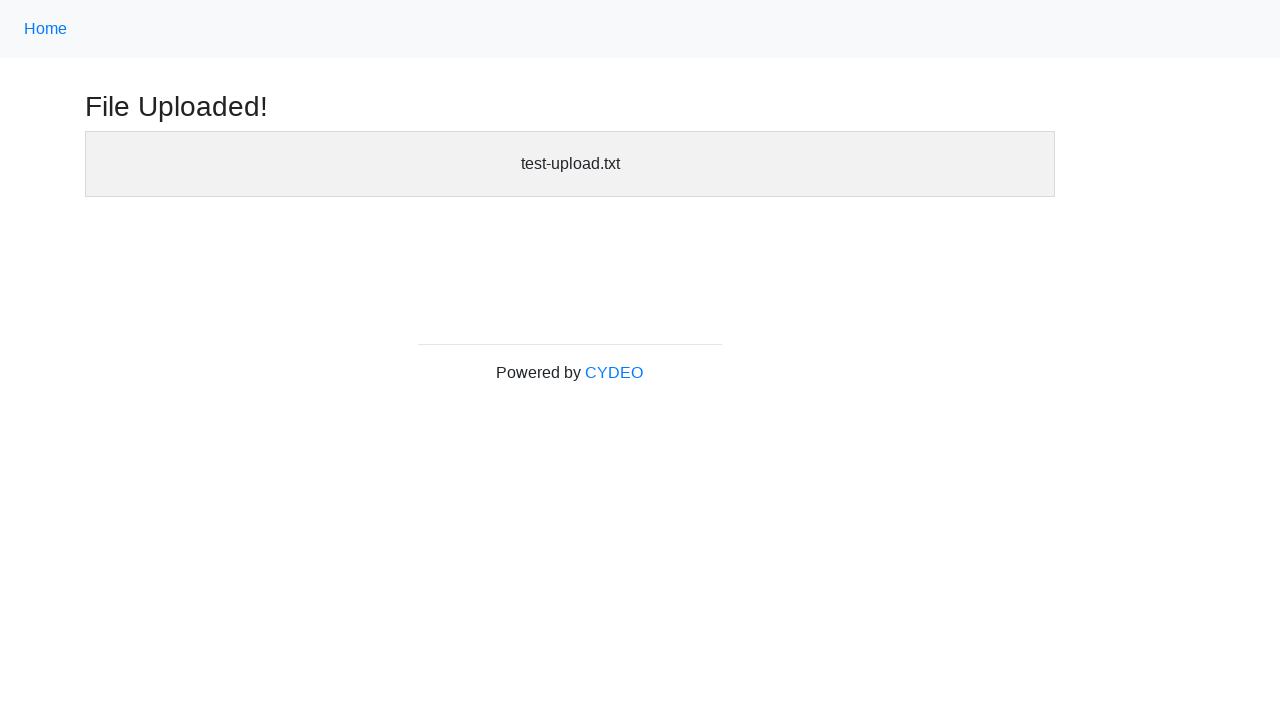

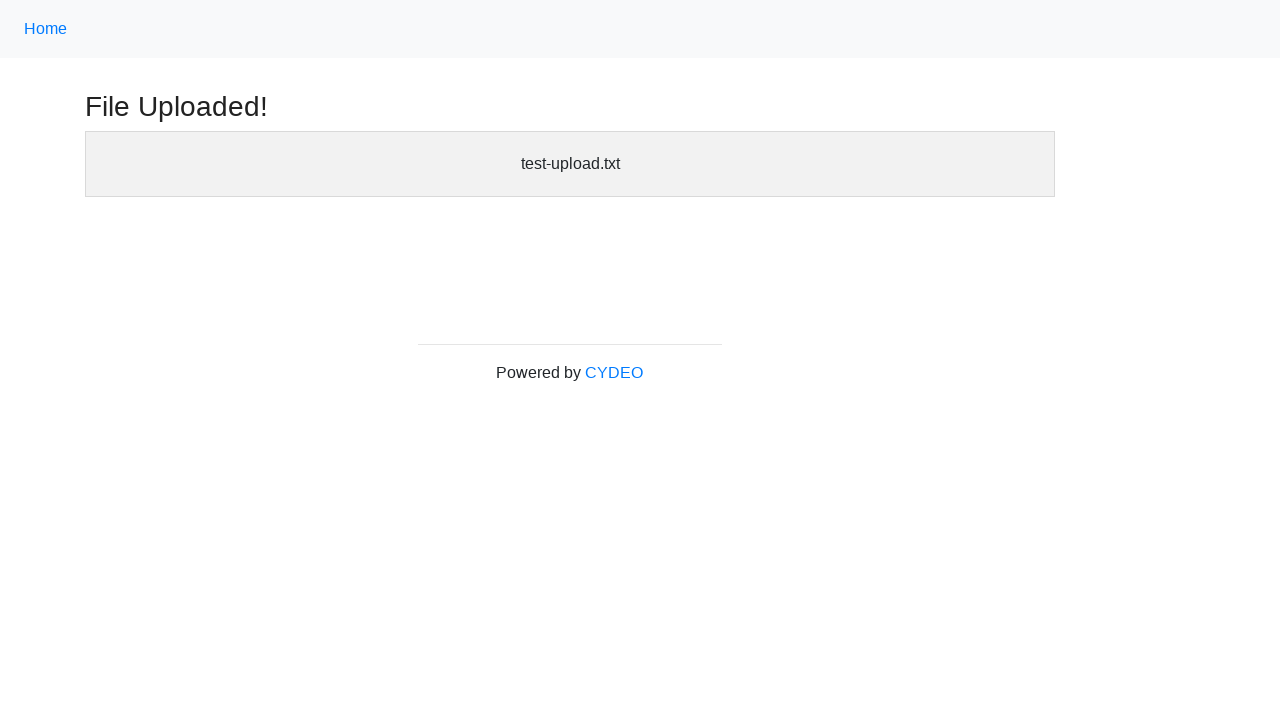